Navigates to the Docusaurus homepage and adds a stylesheet to hide variable elements

Starting URL: https://docusaurus.io/

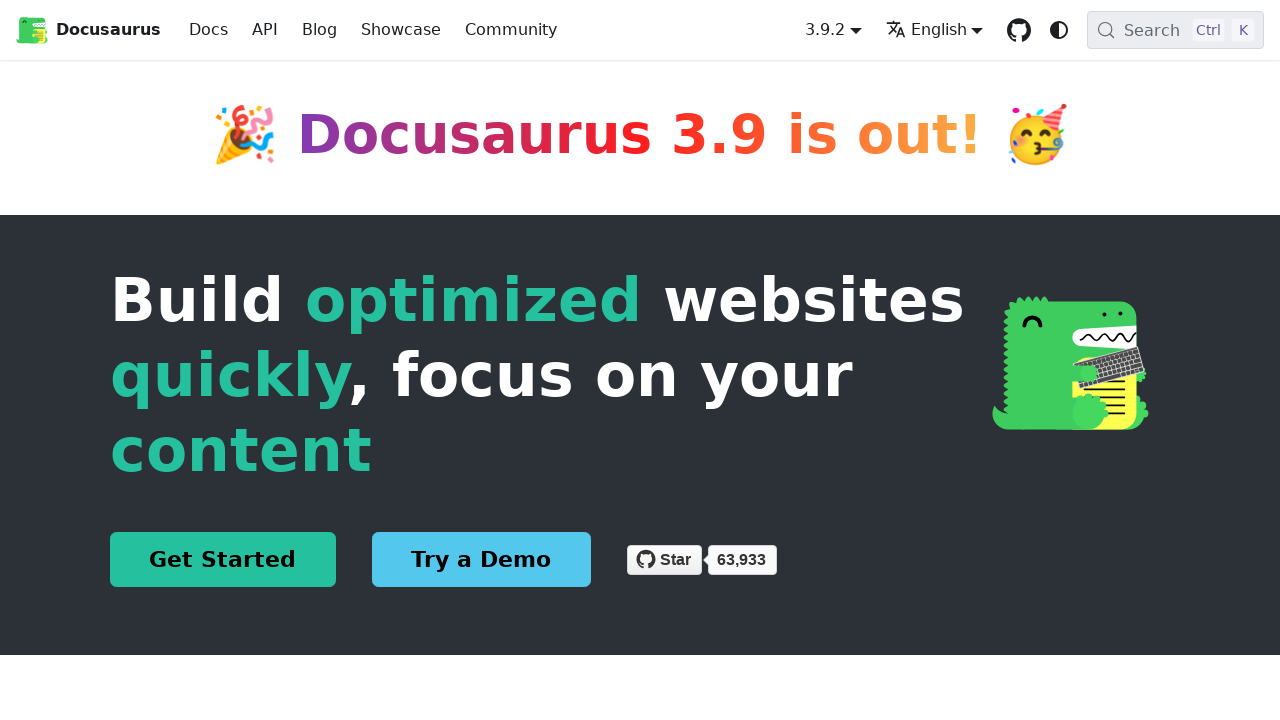

Added stylesheet to hide variable elements (iframes, videos, timestamps)
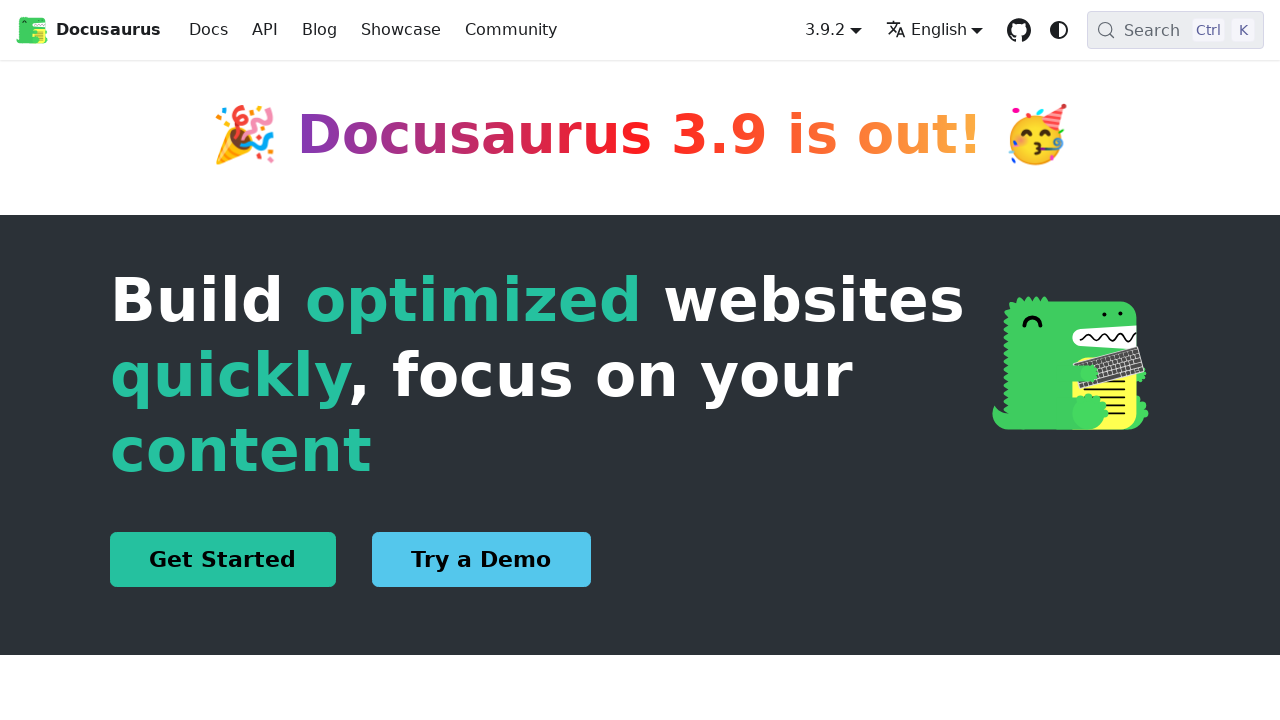

Waited for page to reach networkidle state
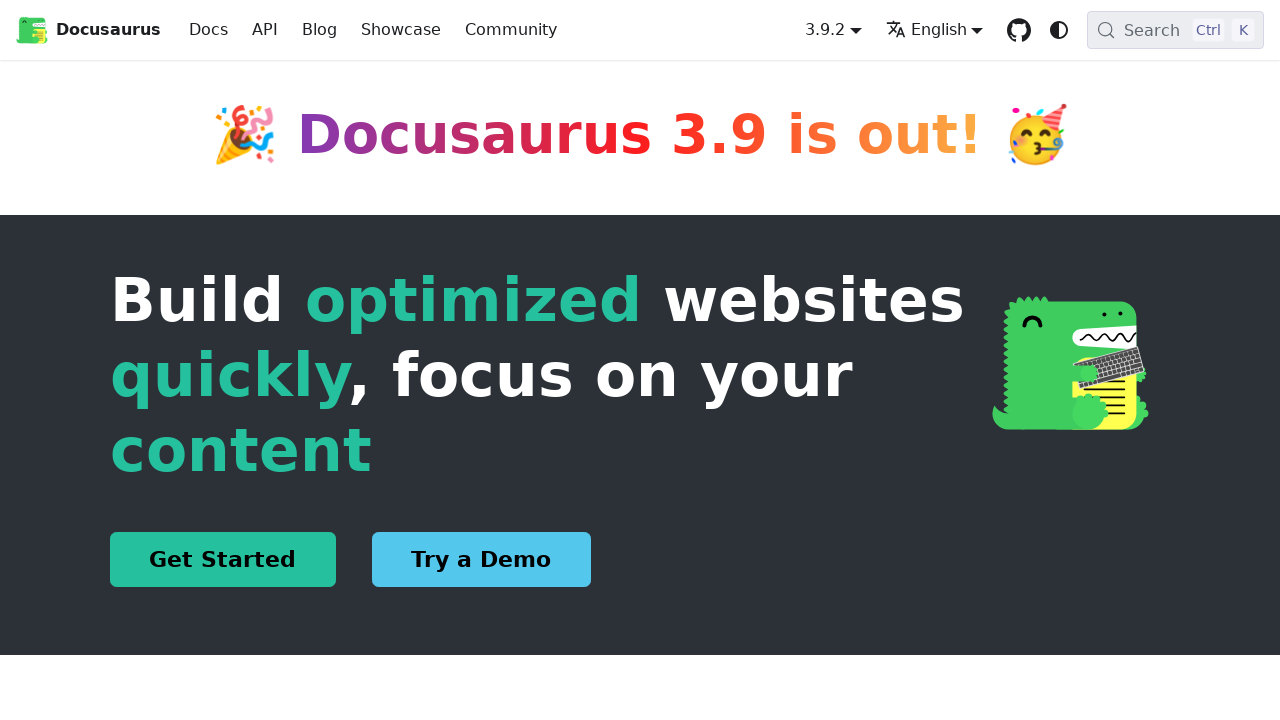

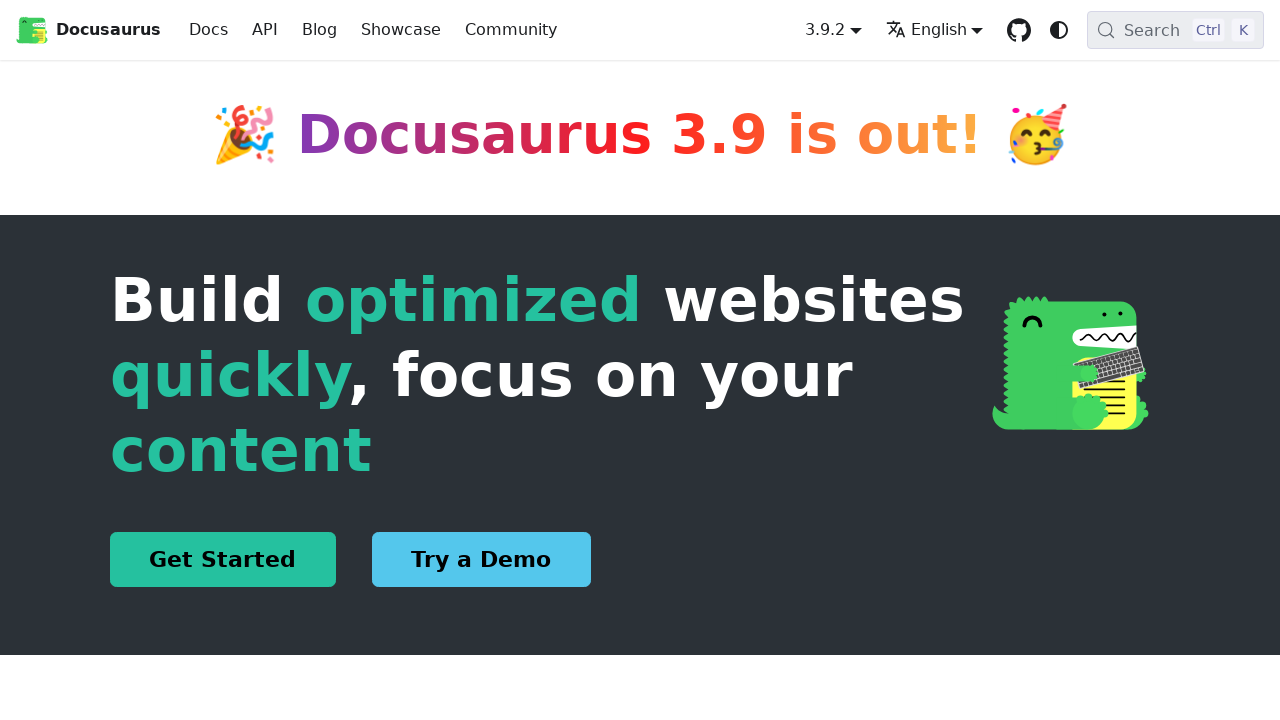